Clicks on the first recipe card button on the homepage to test interaction and altered page state

Starting URL: https://broken-workshop.dequelabs.com/

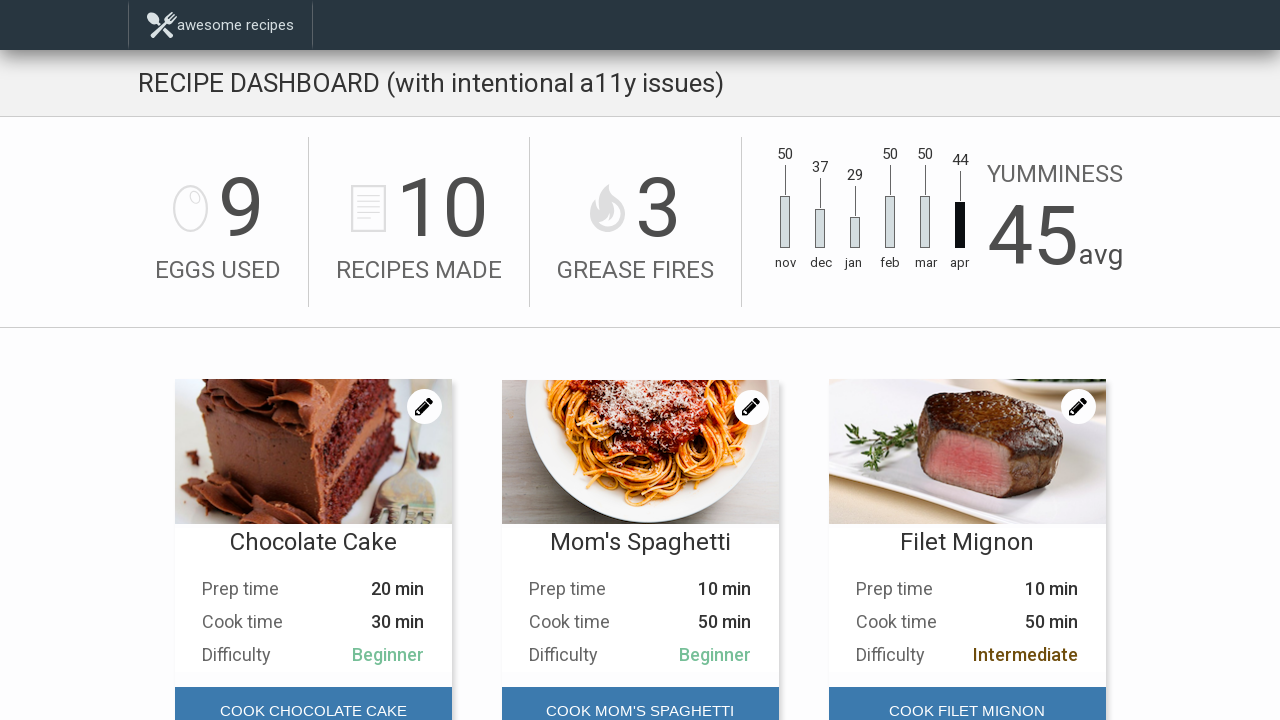

Navigated to homepage
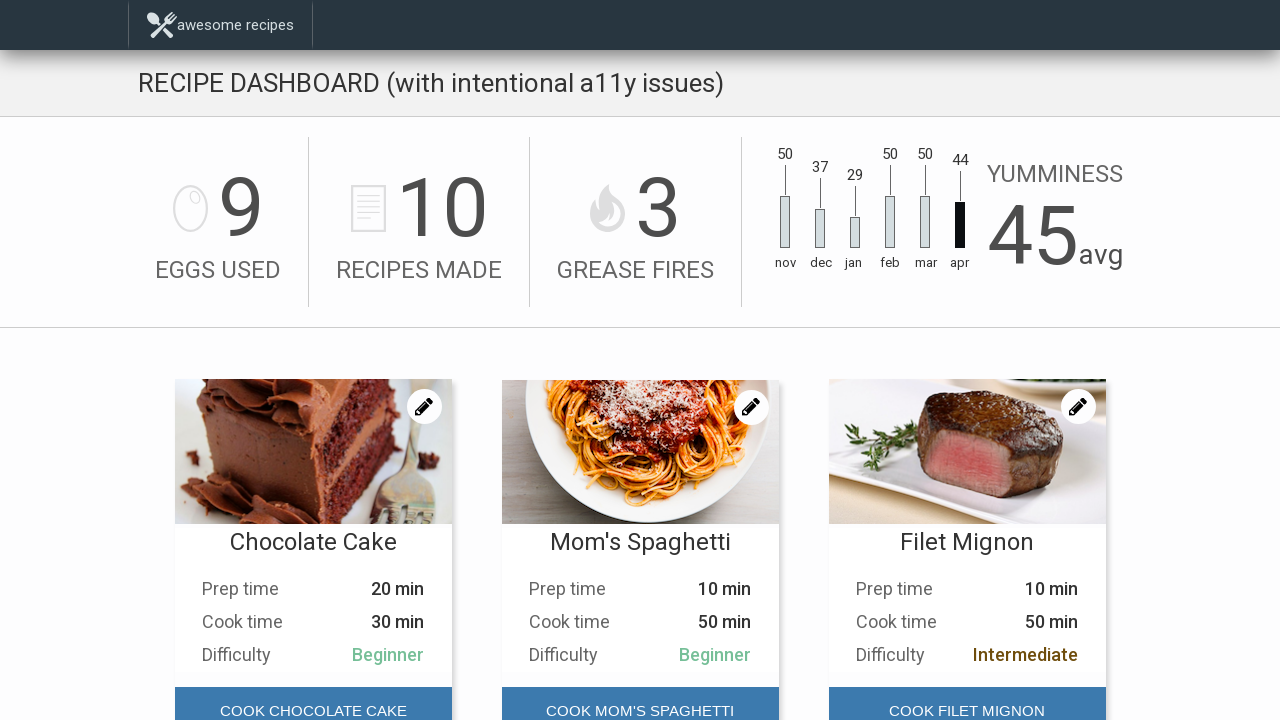

Clicked first recipe card button at (313, 696) on #main-content > div.Recipes > div:nth-child(1) > div.Recipes__card-foot > button
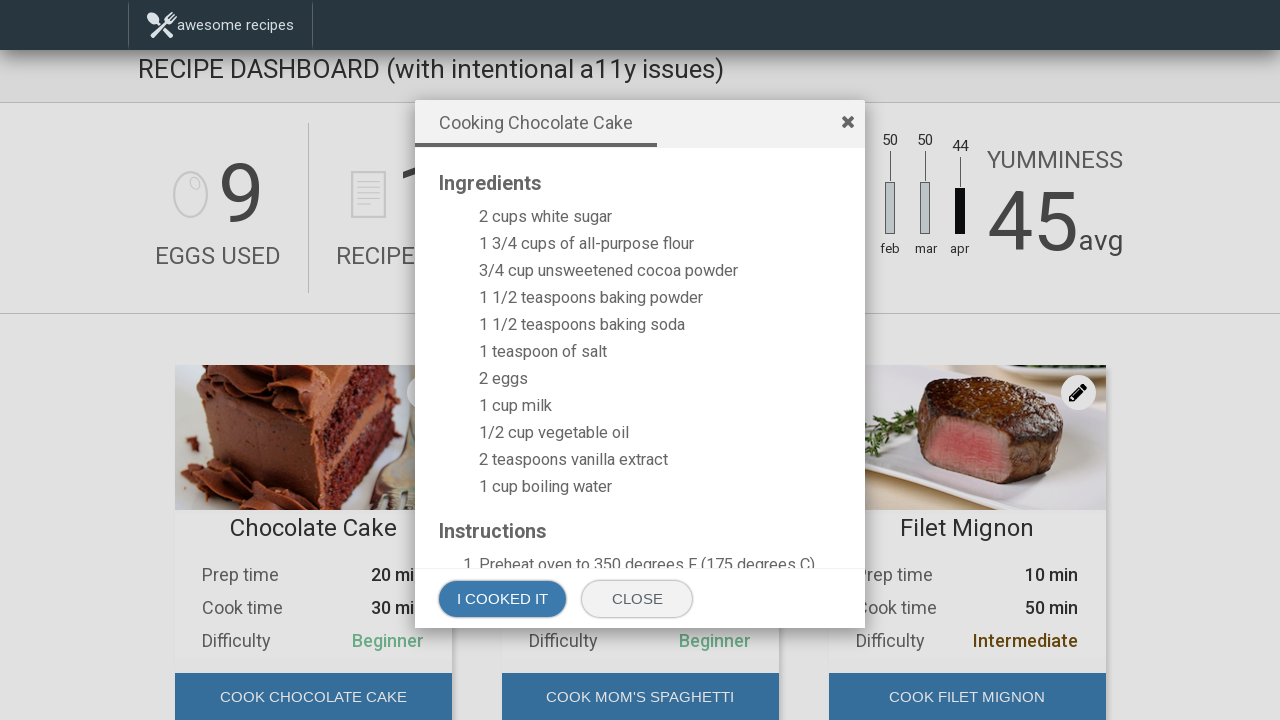

Page finished loading after recipe card interaction
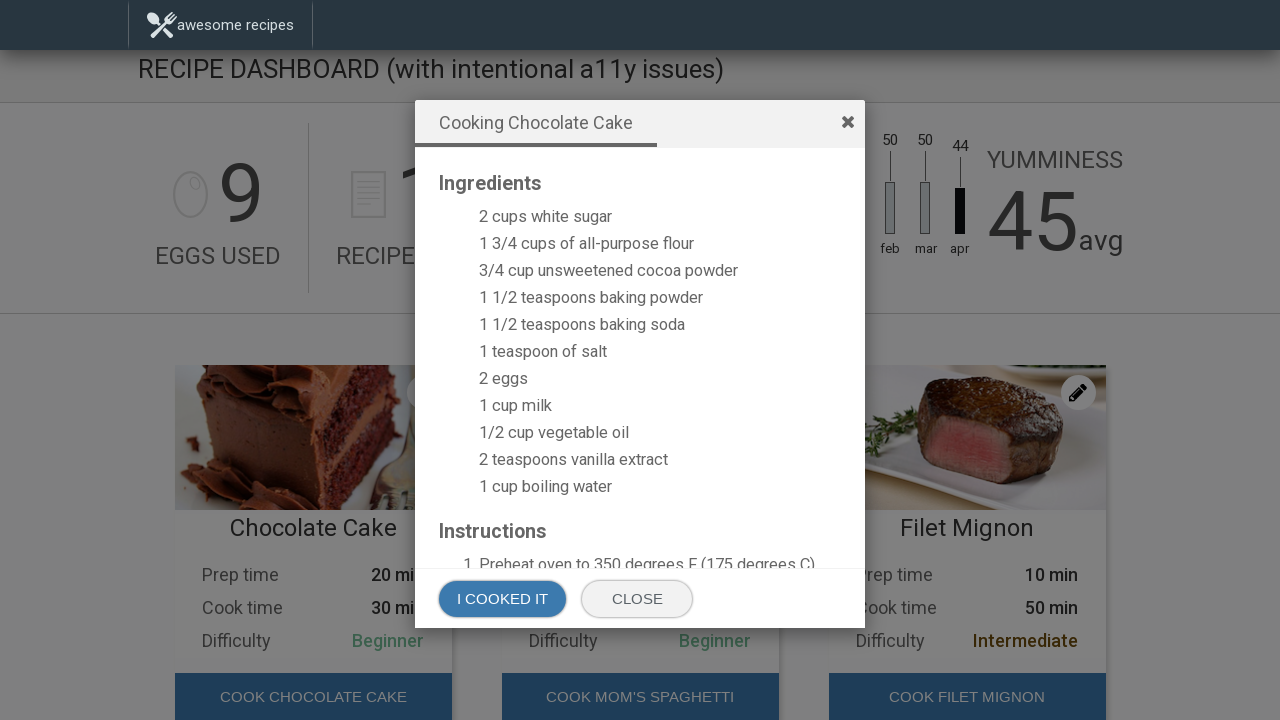

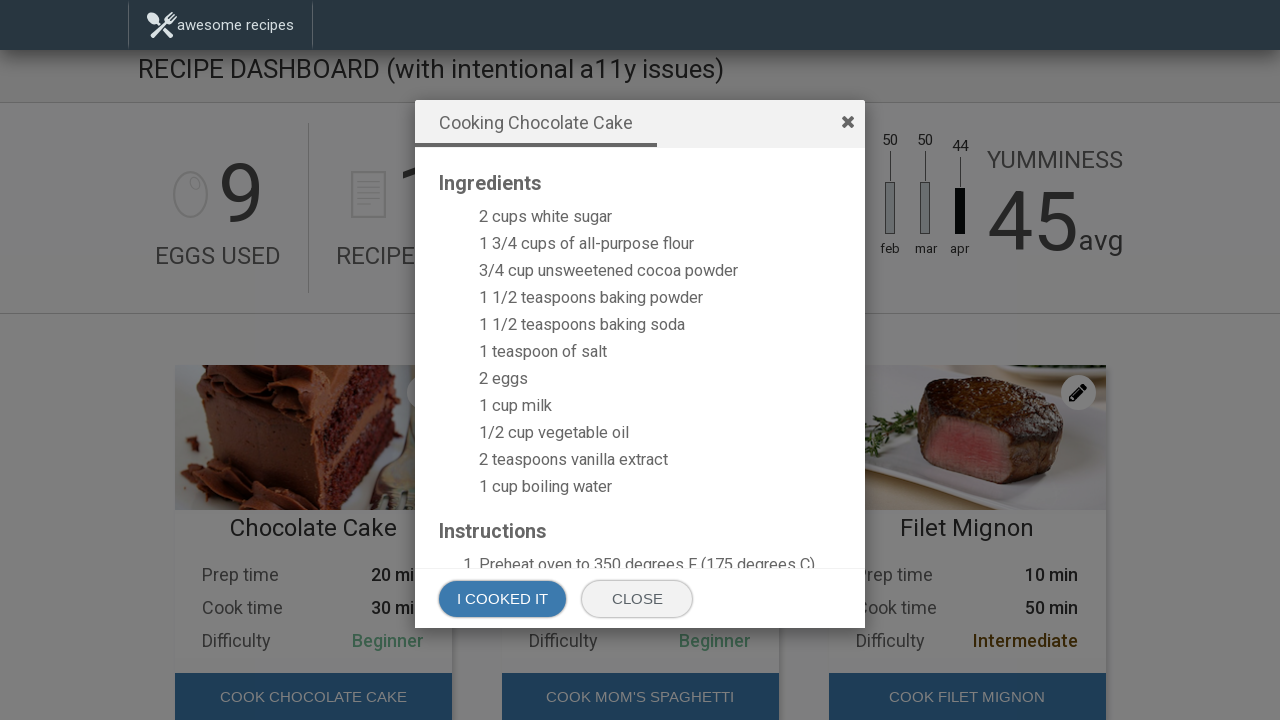